Waits for price to reach $100, clicks book button, solves a mathematical problem and submits the answer

Starting URL: http://suninjuly.github.io/explicit_wait2.html

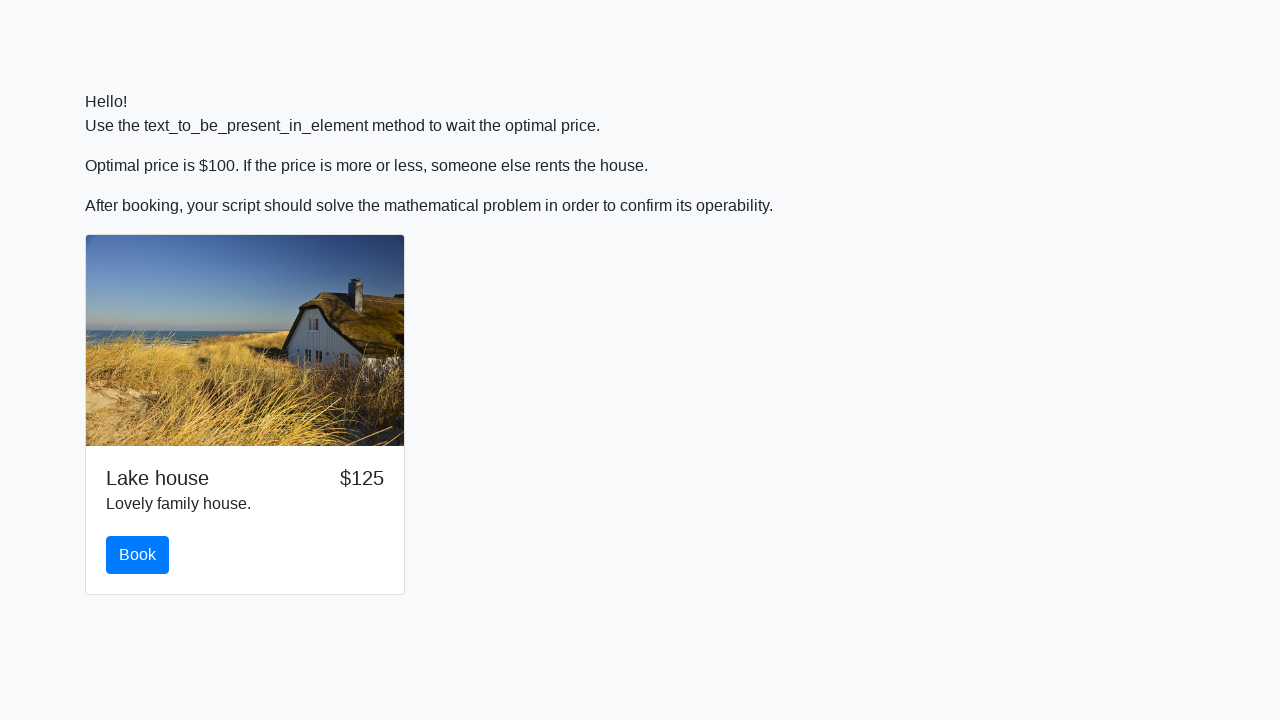

Waited for price to reach $100
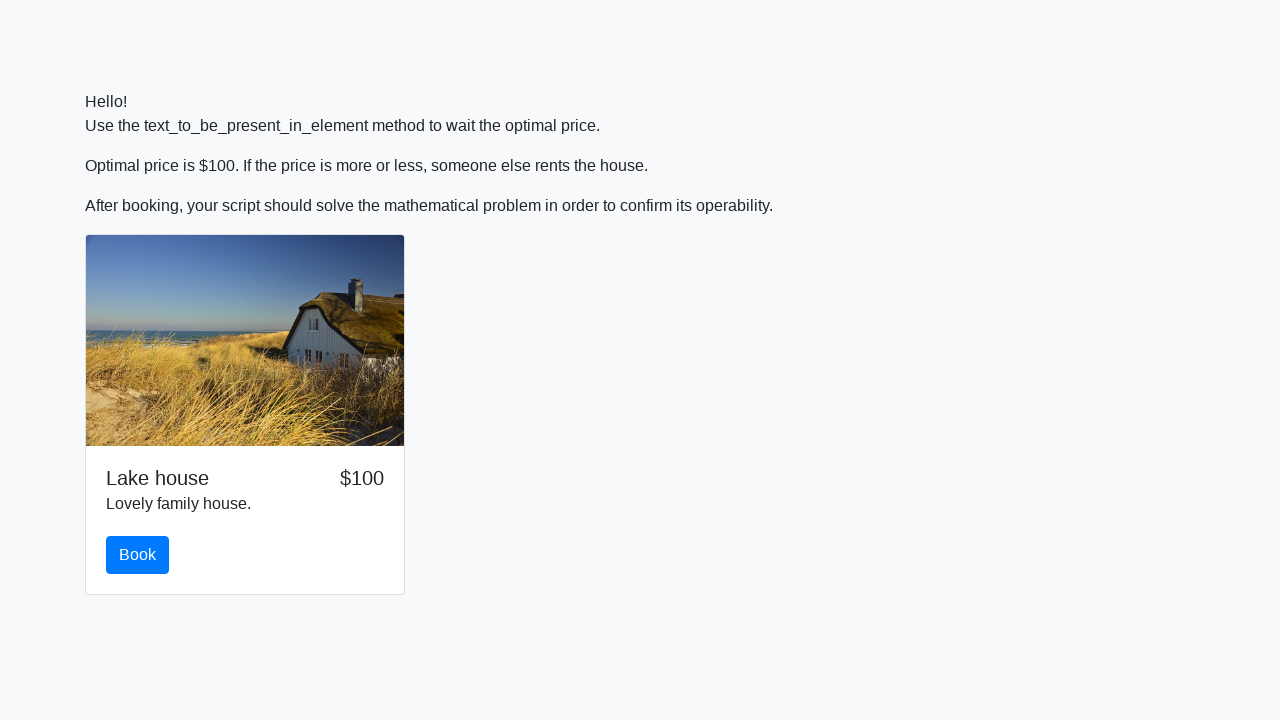

Clicked book button at (138, 555) on #book
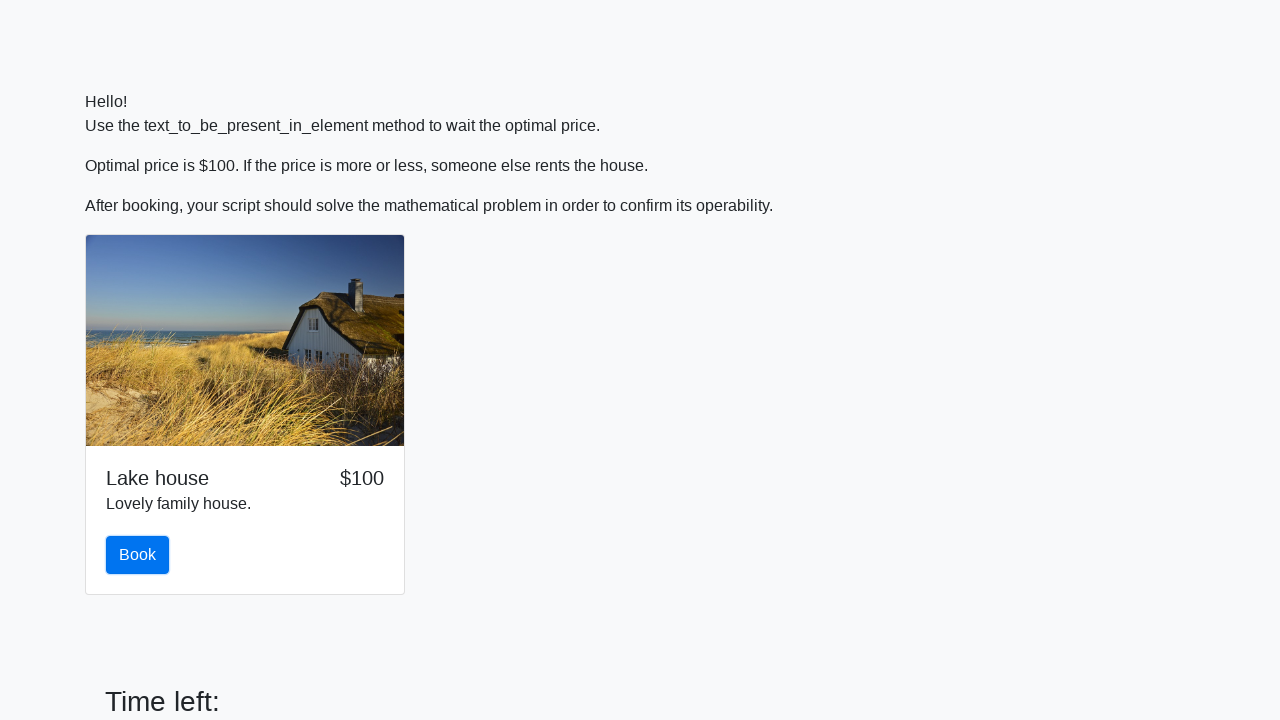

Retrieved input value: 833
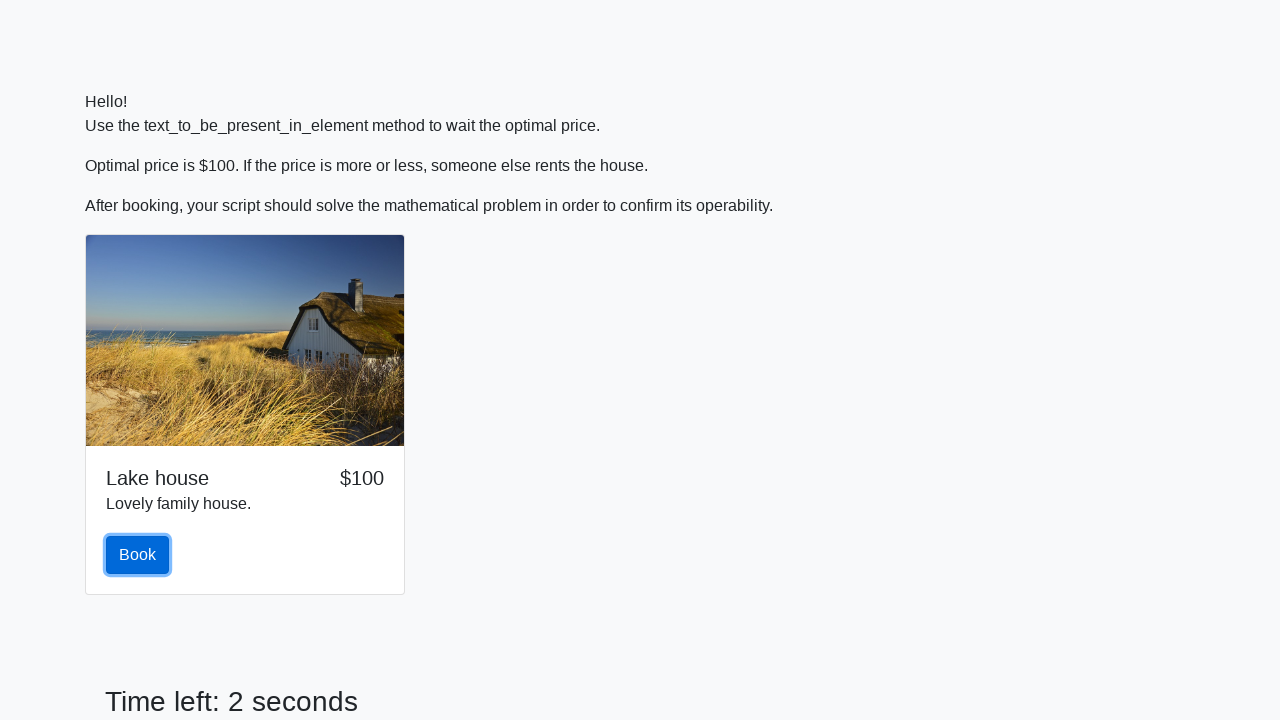

Calculated mathematical answer: 1.7082844306001213
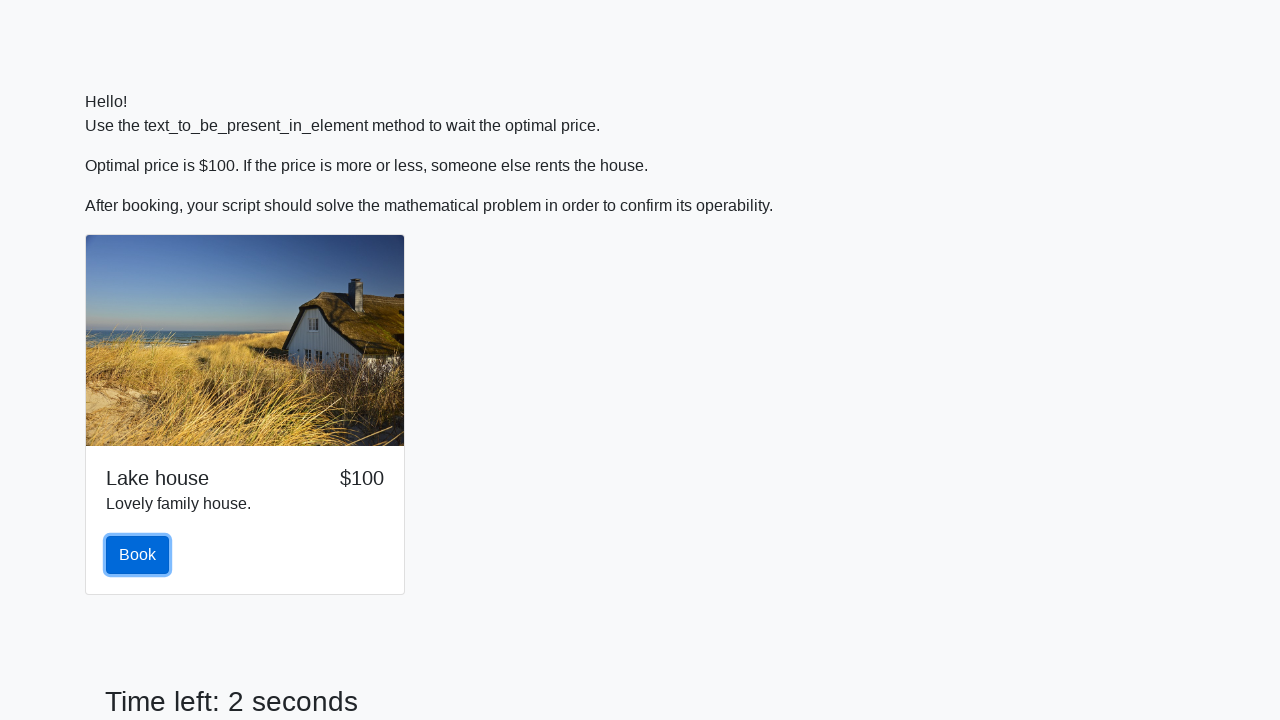

Filled answer field with calculated value on #answer
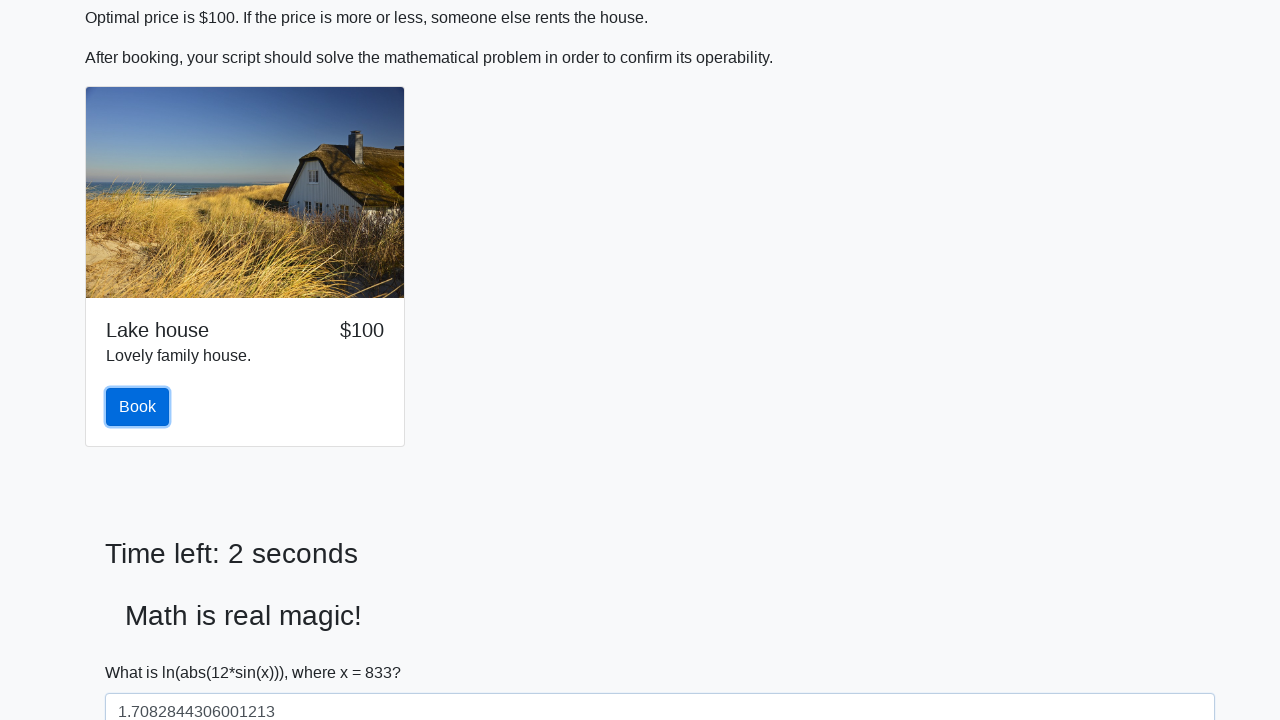

Clicked solve button to submit answer at (143, 651) on #solve
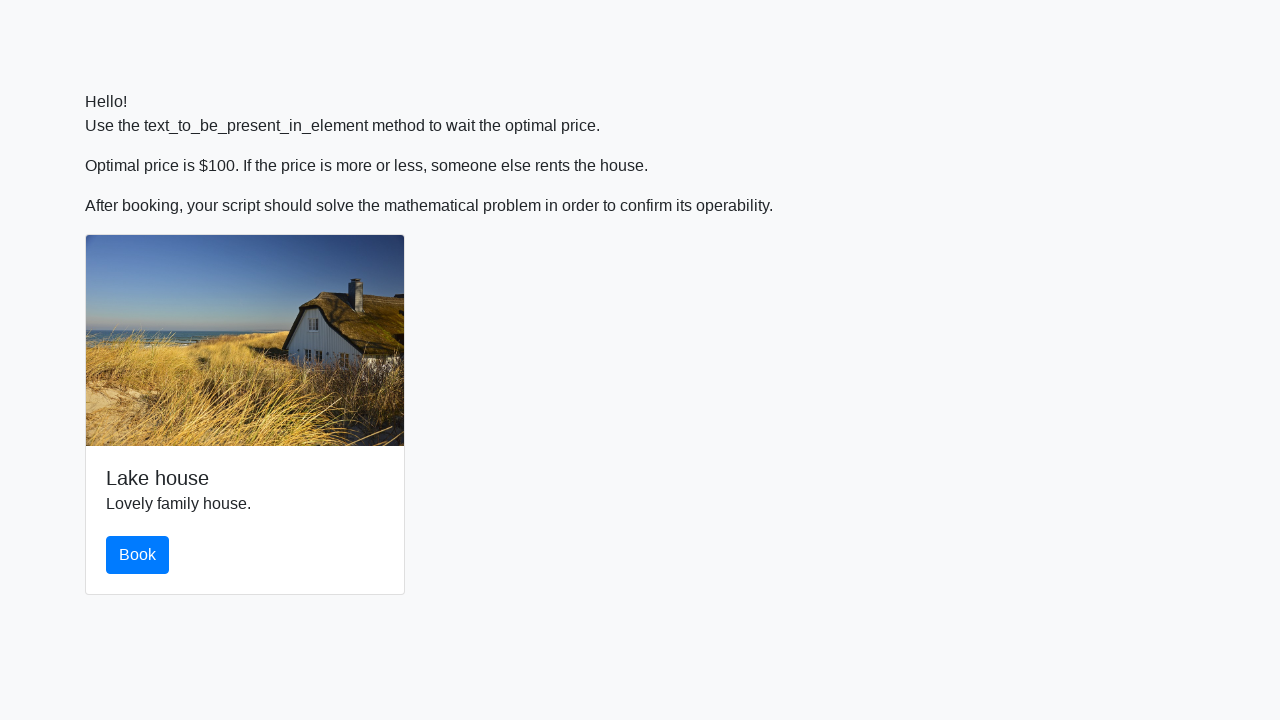

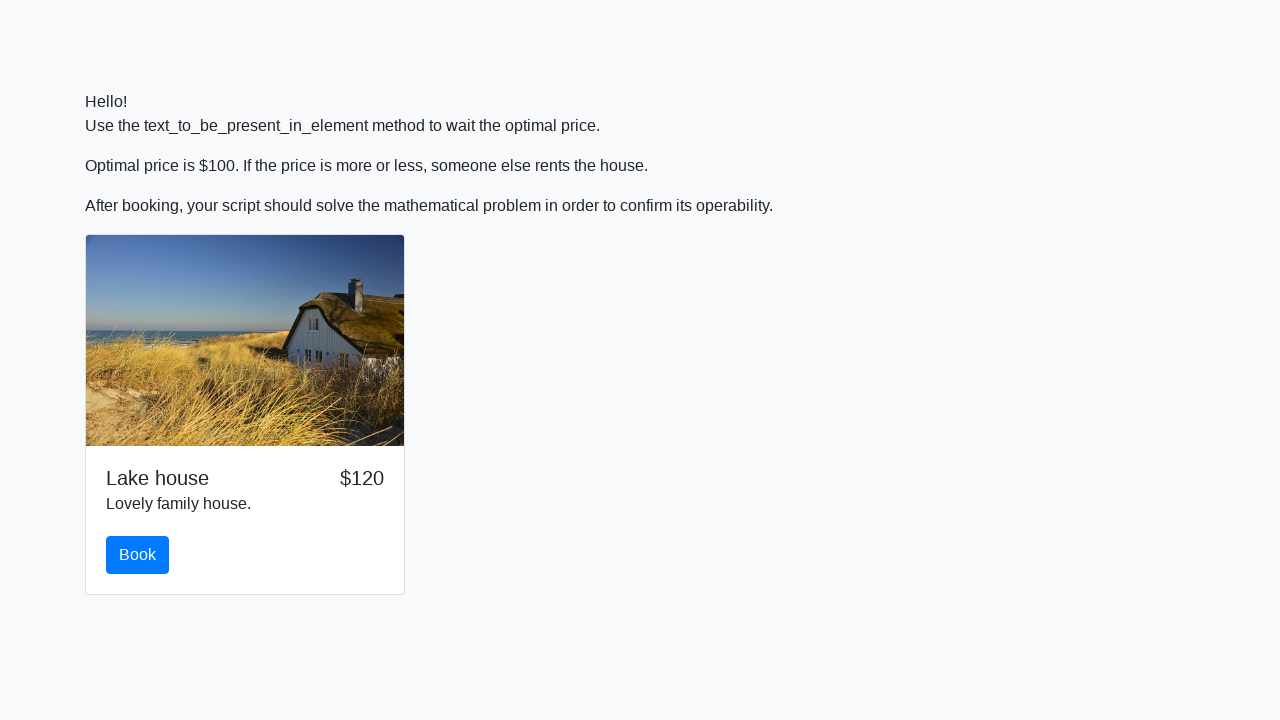